Fills out a date of birth field using a datepicker widget by selecting month, year, and day from dropdown menus

Starting URL: https://www.dummyticket.com/dummy-ticket-for-visa-application/

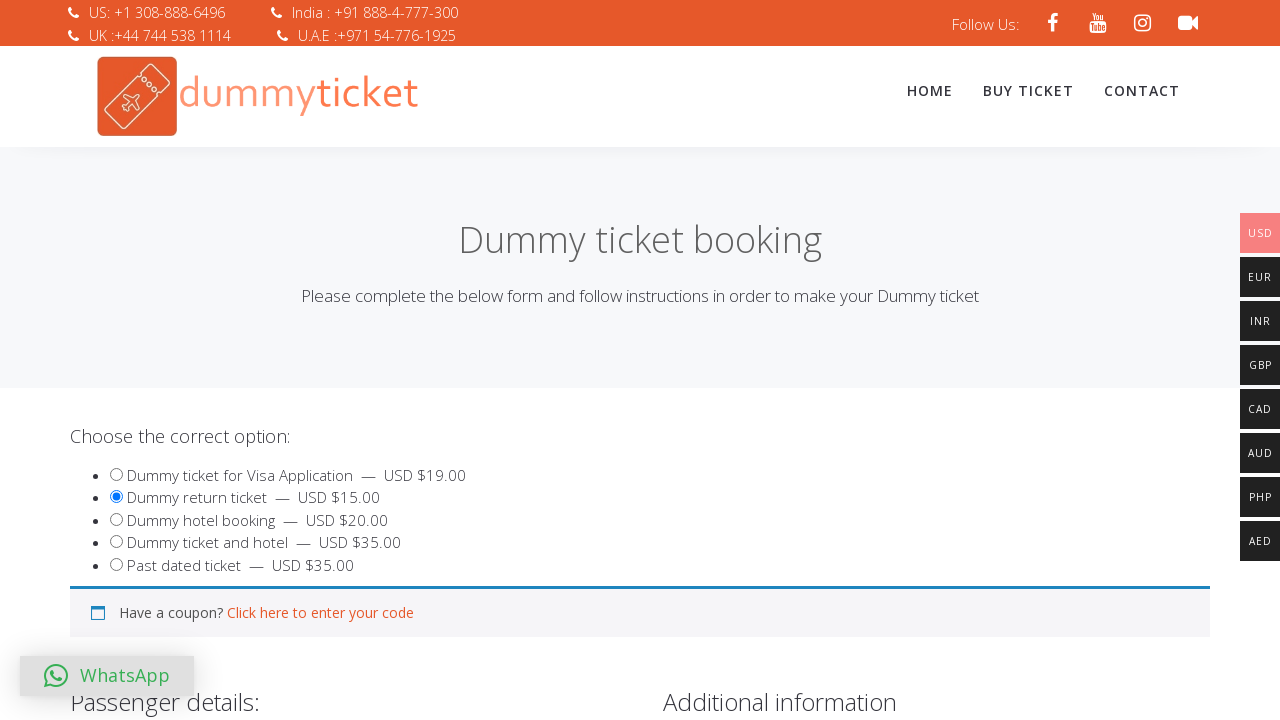

Clicked on date of birth input field to open datepicker at (344, 360) on #dob
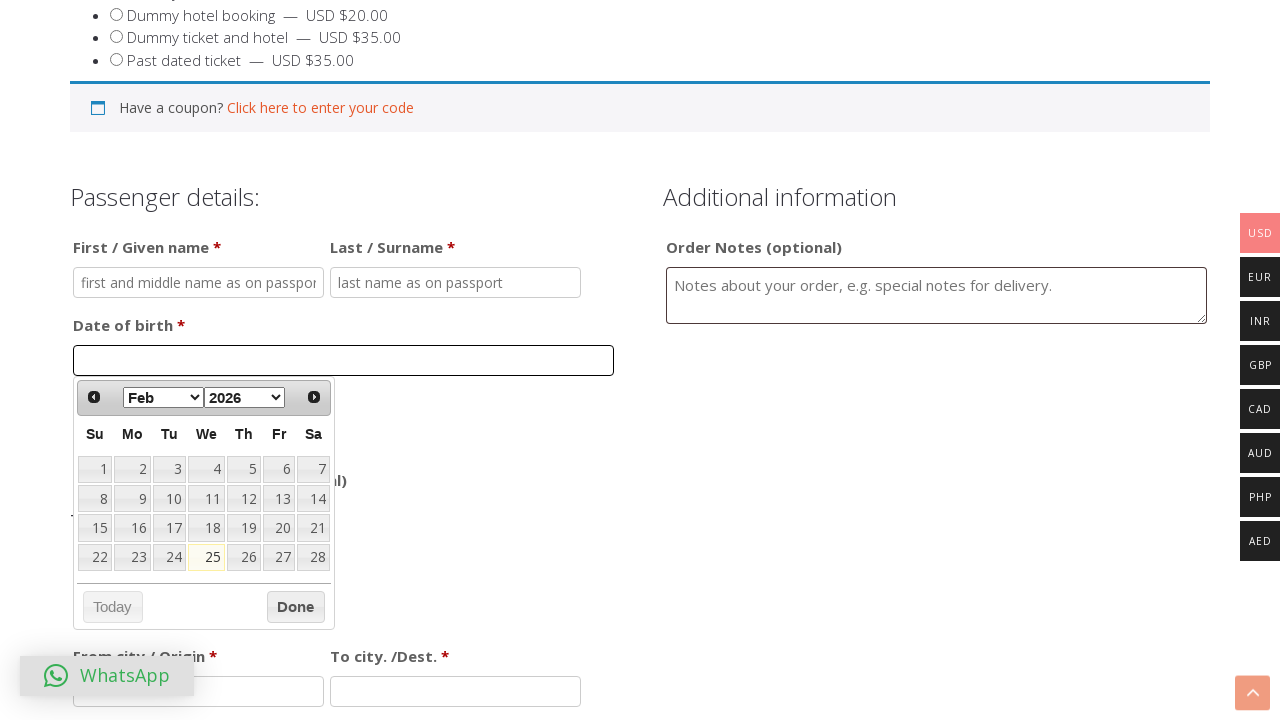

Selected December from month dropdown on select[data-handler='selectMonth']
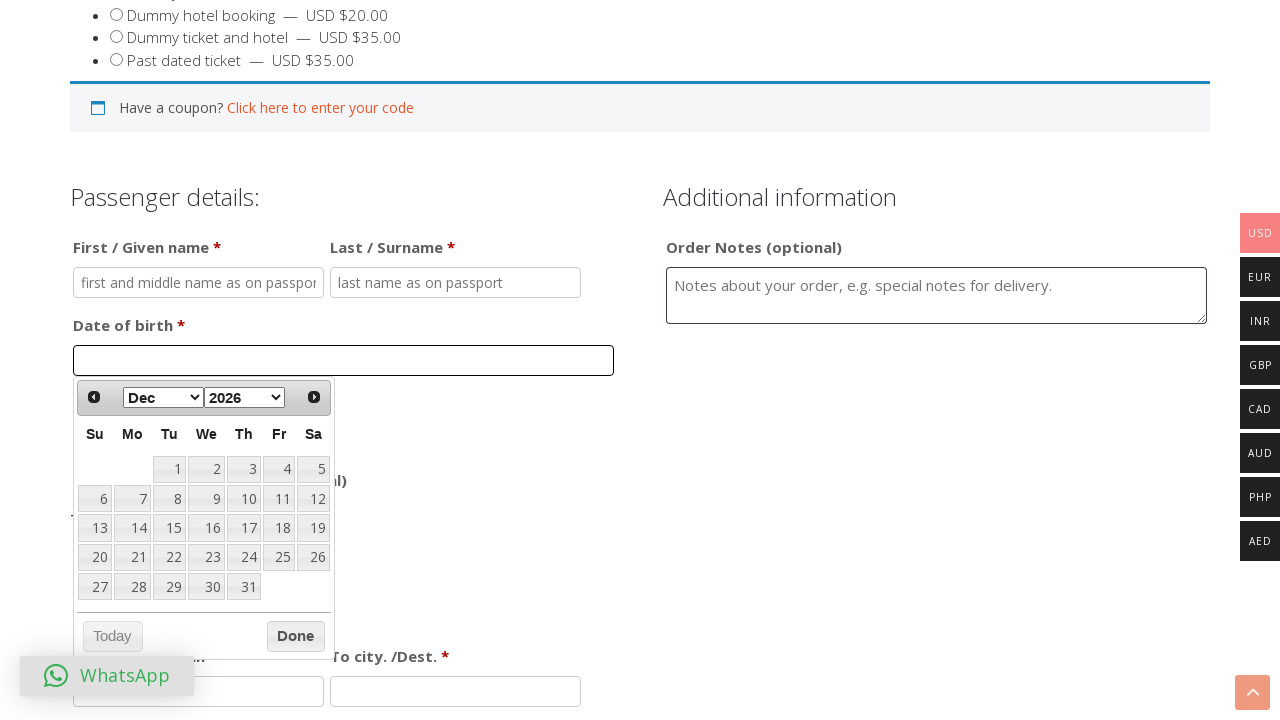

Selected 2020 from year dropdown on select[data-handler='selectYear']
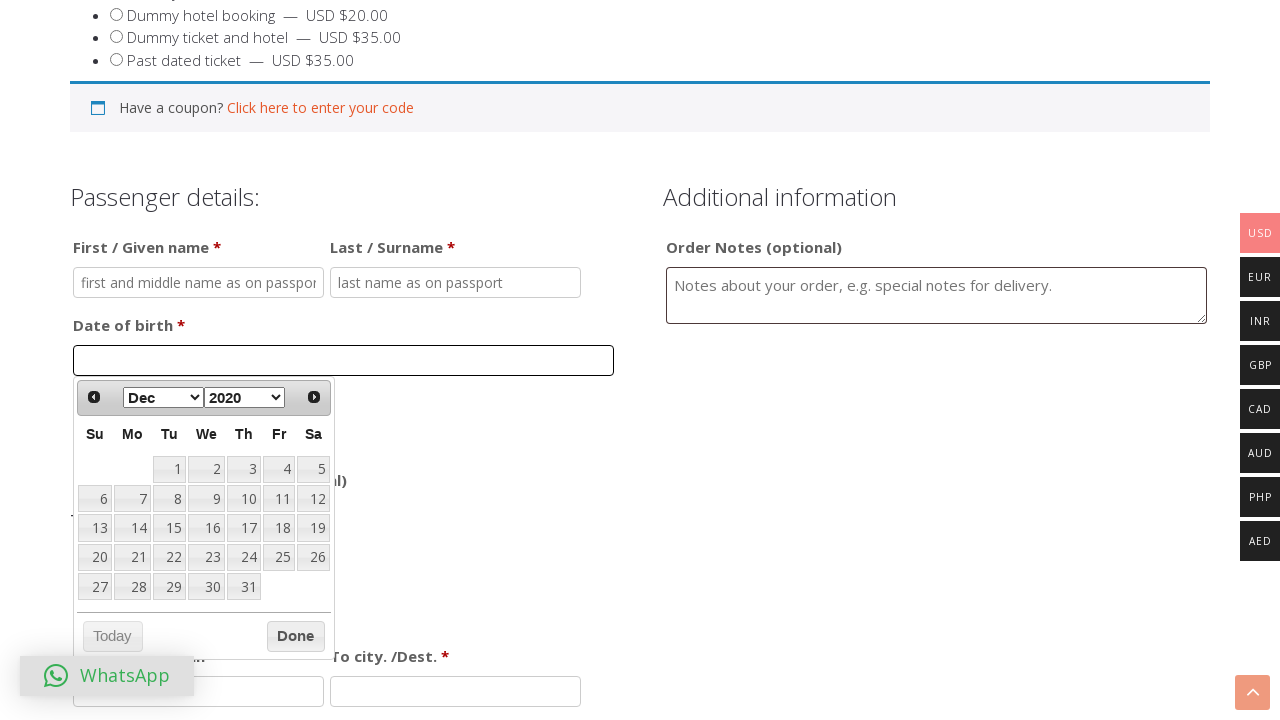

Selected the 25th day from the calendar at (279, 557) on xpath=//table[@class='ui-datepicker-calendar']/tbody/tr/td/a[text()='25']
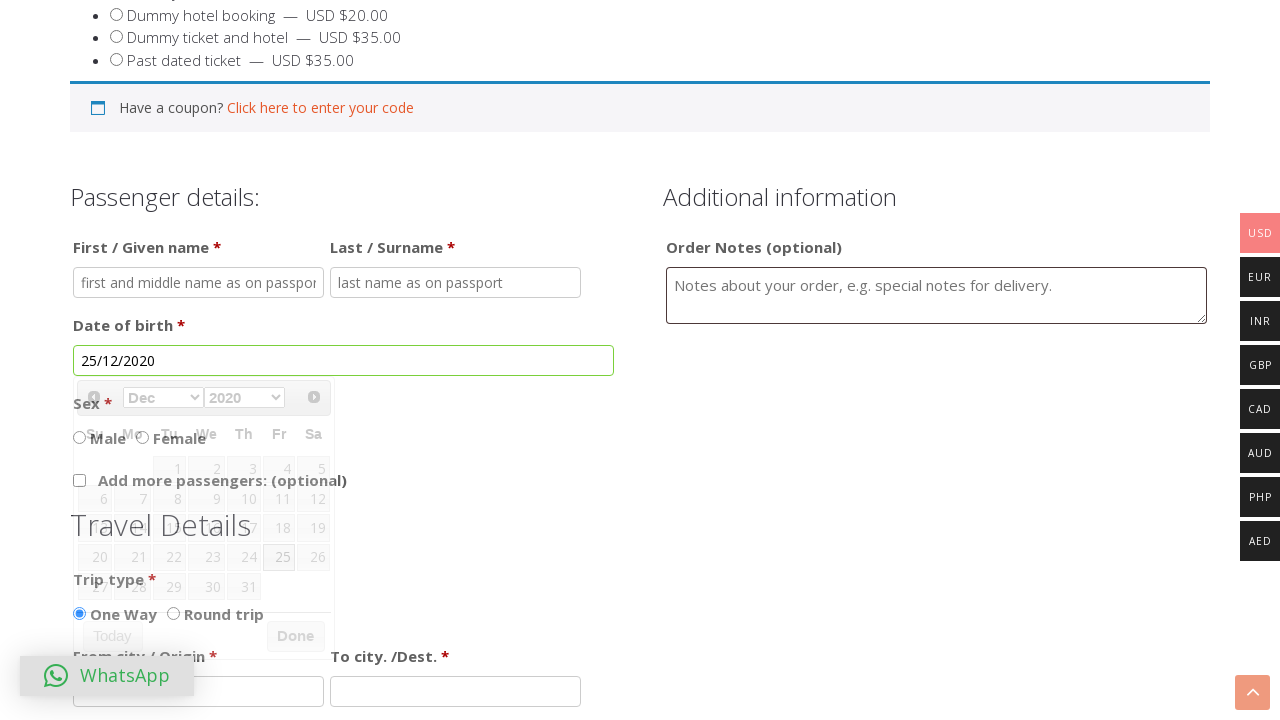

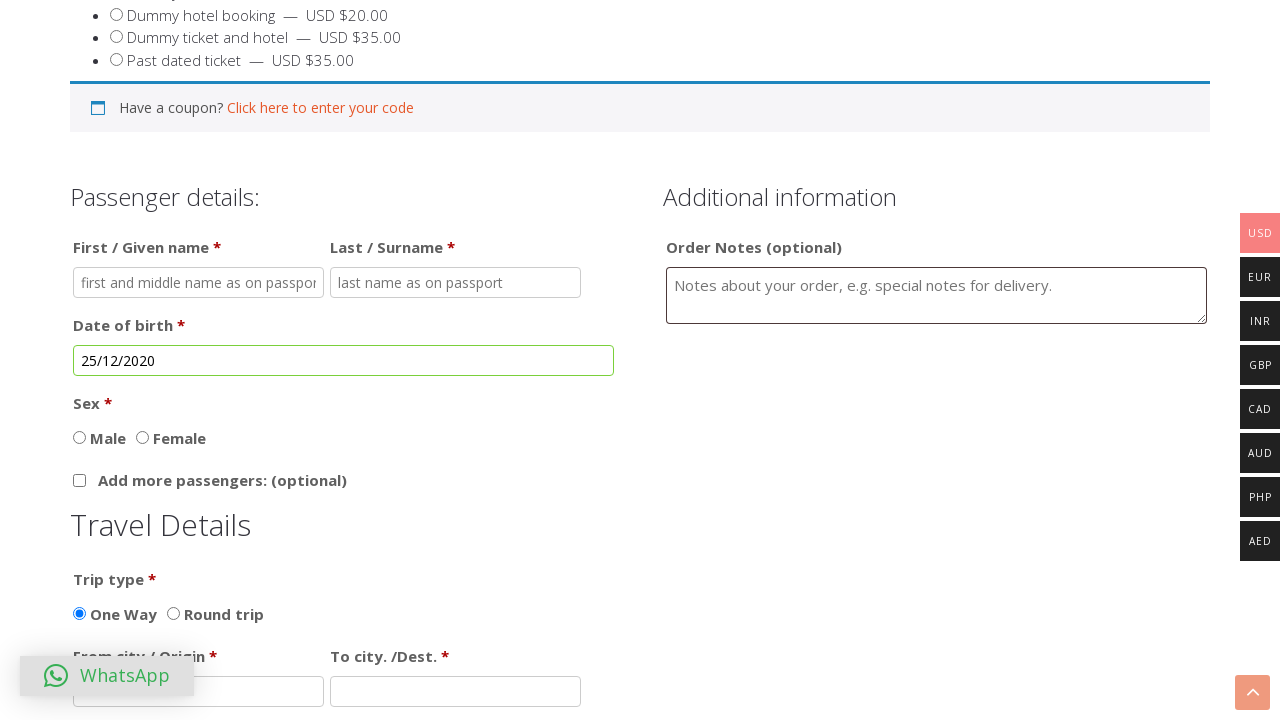